Tests dropdown selection functionality by selecting a day of the week from a select element

Starting URL: https://www.lambdatest.com/selenium-playground/select-dropdown-demo

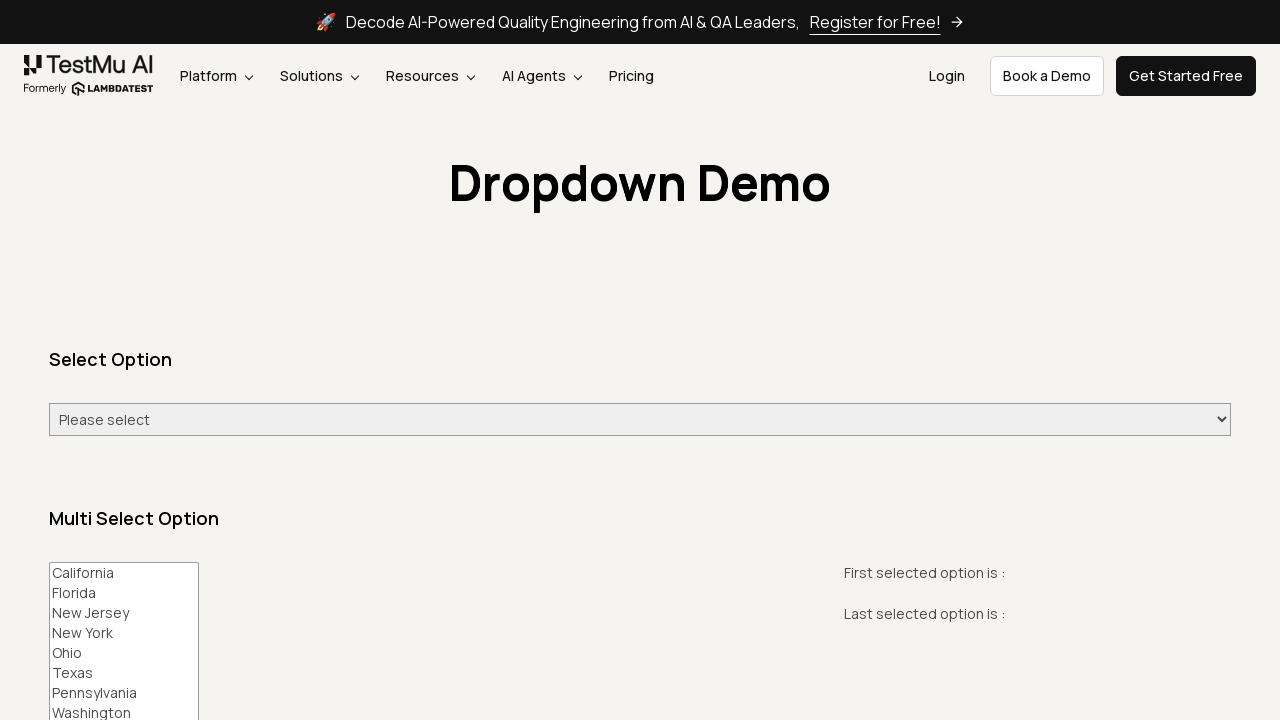

Selected Friday from the dropdown menu on #select-demo
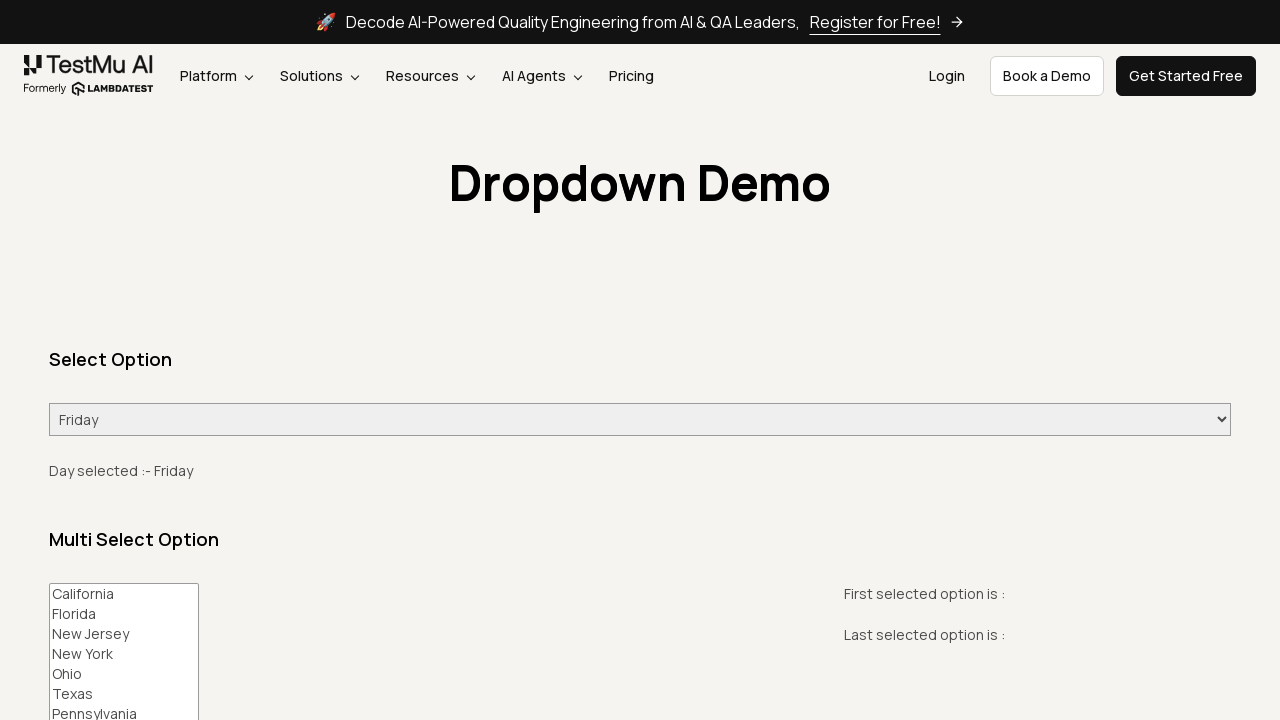

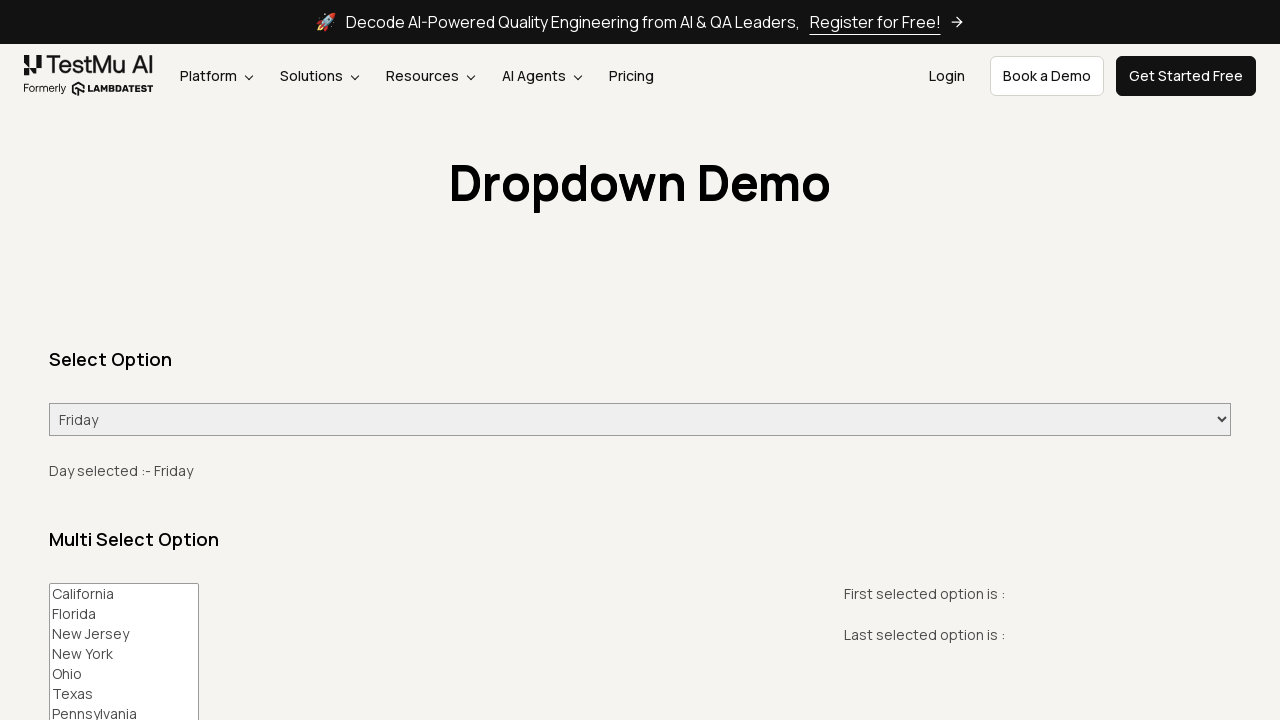